Tests clicking a button identified by class attribute and handling alert dialogs multiple times

Starting URL: http://uitestingplayground.com/classattr

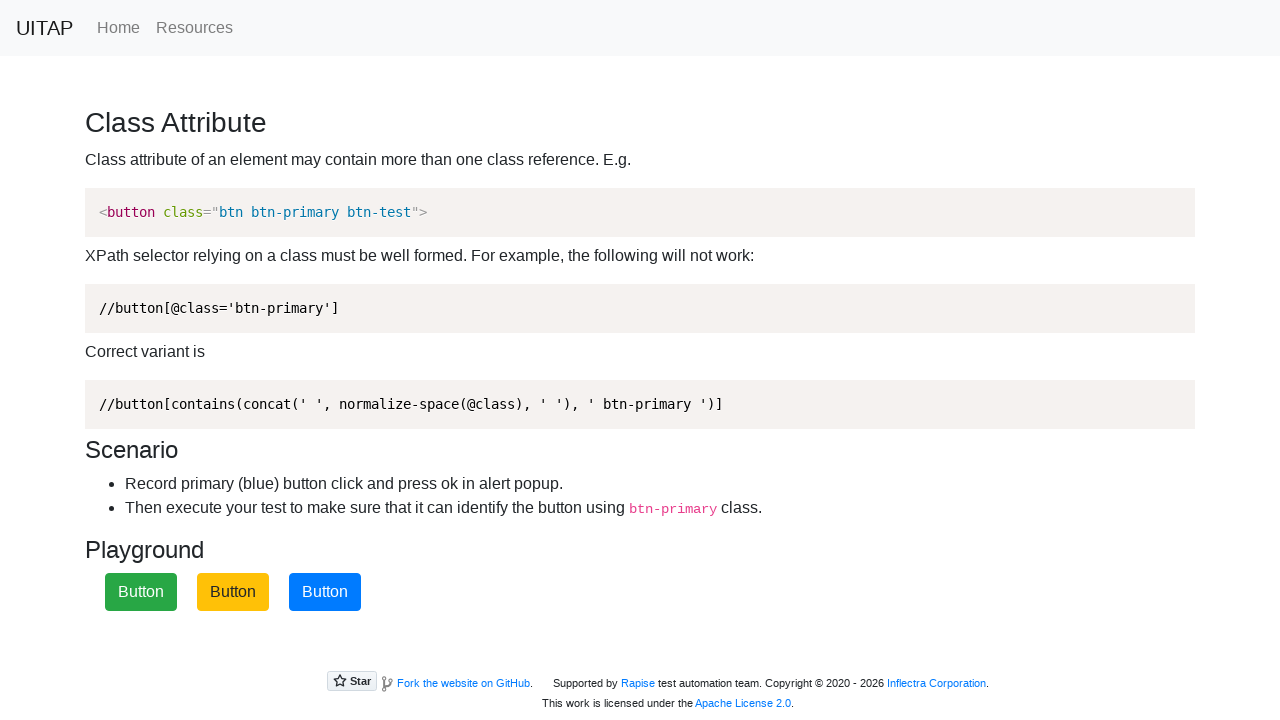

Clicked the blue button identified by btn-primary class at (325, 592) on xpath=//button[contains(concat(' ', normalize-space(@class), ' '), ' btn-primary
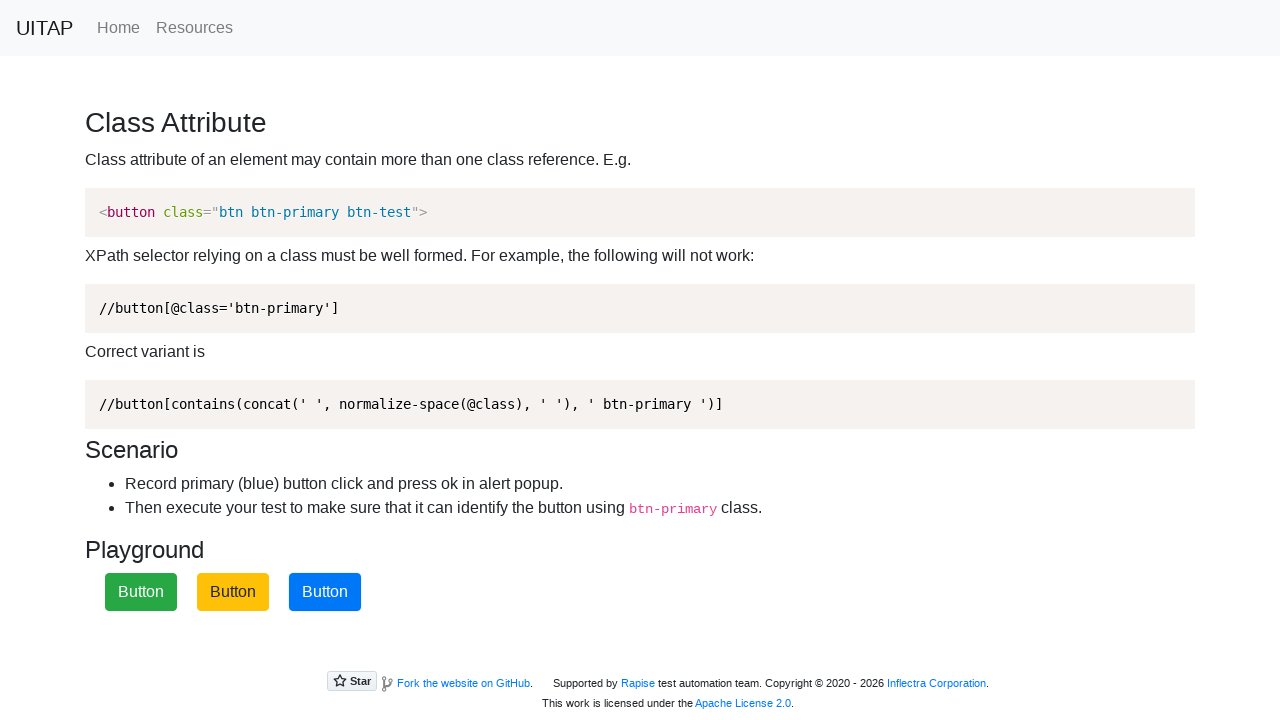

Set up alert dialog handler to accept dialogs
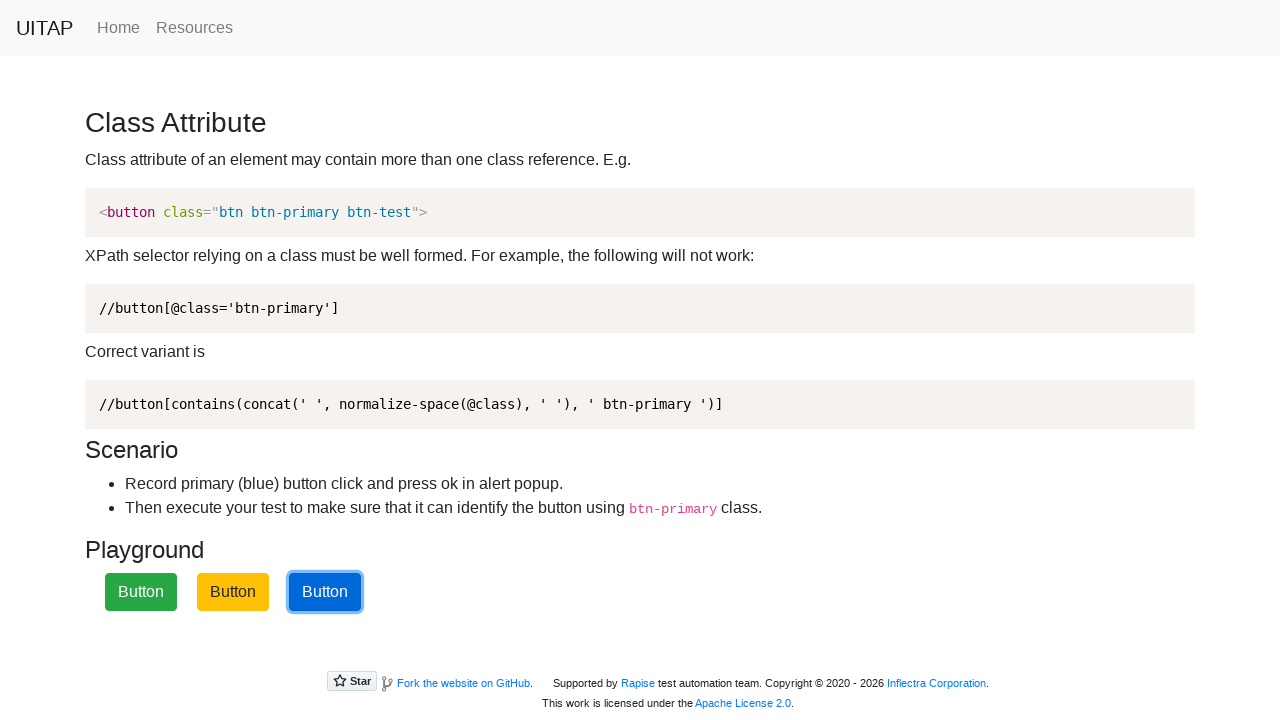

Clicked the blue button identified by btn-primary class at (325, 592) on xpath=//button[contains(concat(' ', normalize-space(@class), ' '), ' btn-primary
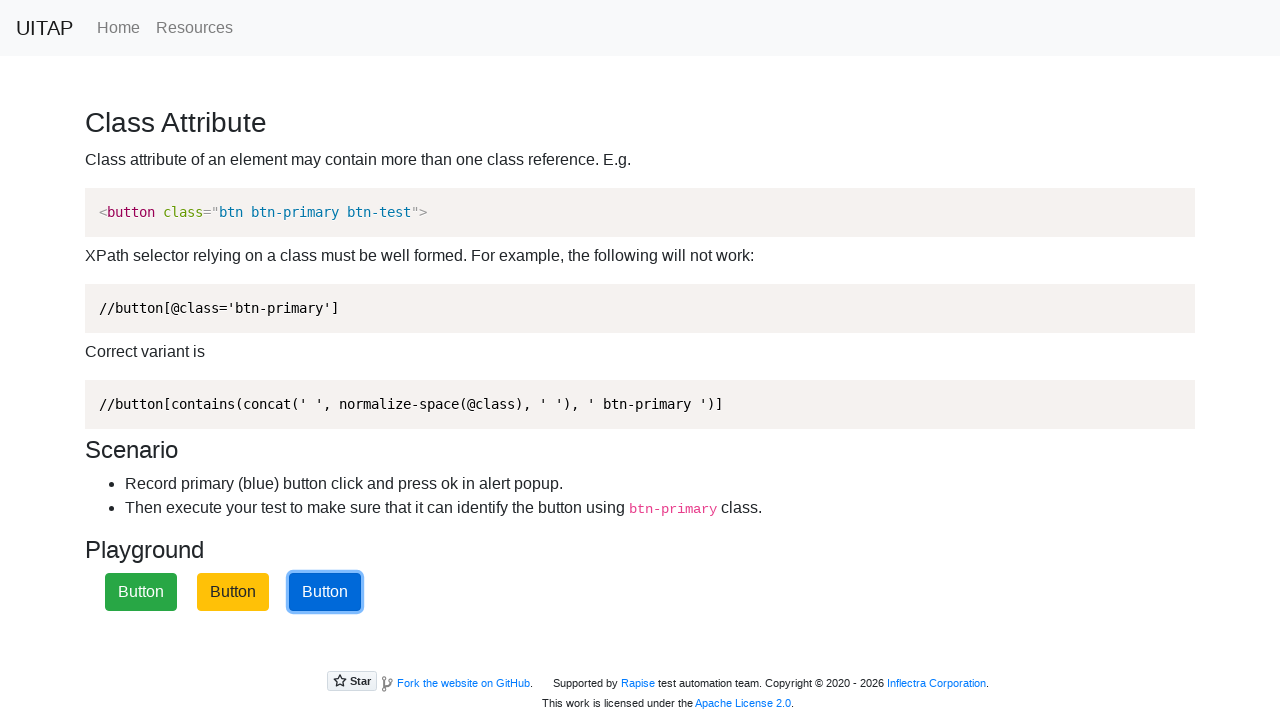

Set up alert dialog handler to accept dialogs
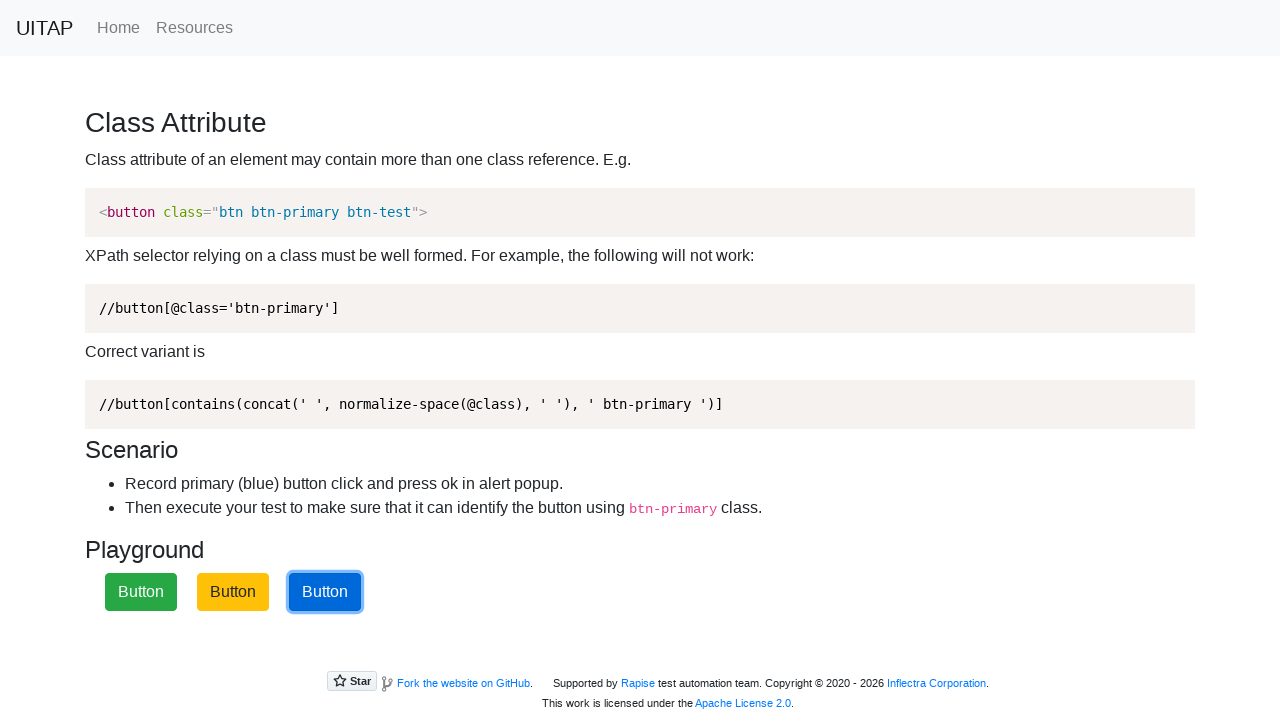

Clicked the blue button identified by btn-primary class at (325, 592) on xpath=//button[contains(concat(' ', normalize-space(@class), ' '), ' btn-primary
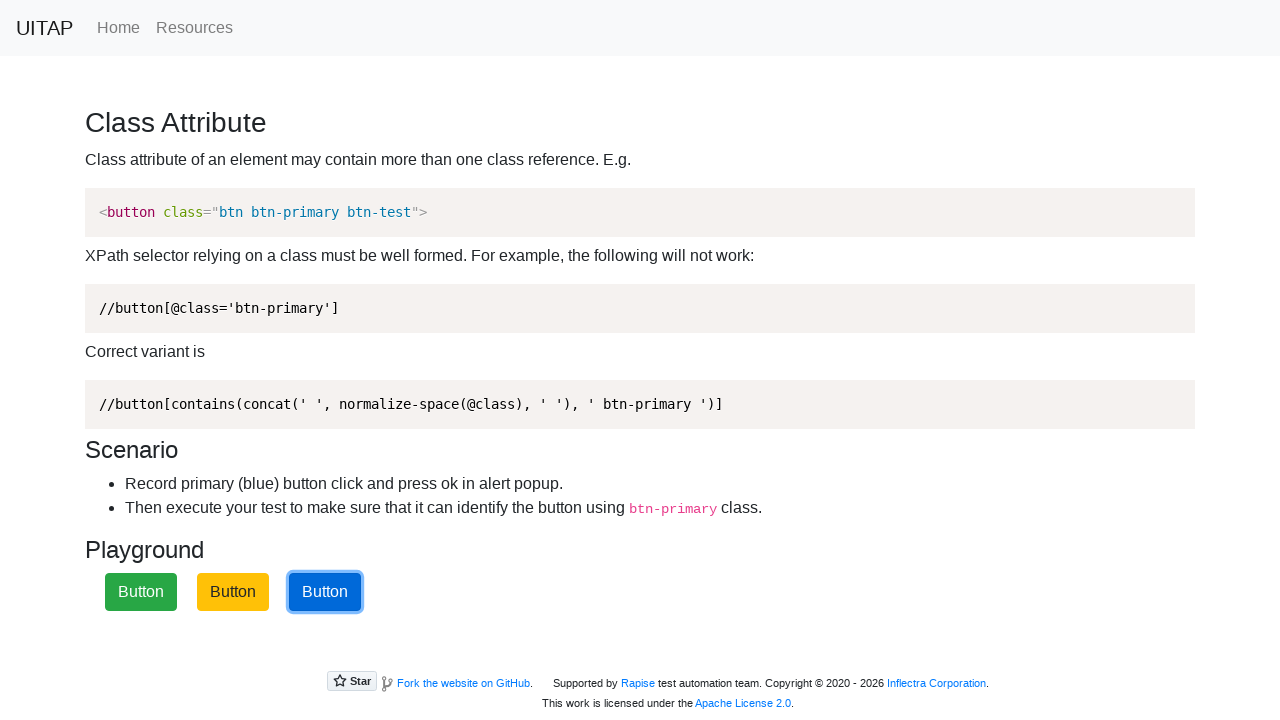

Set up alert dialog handler to accept dialogs
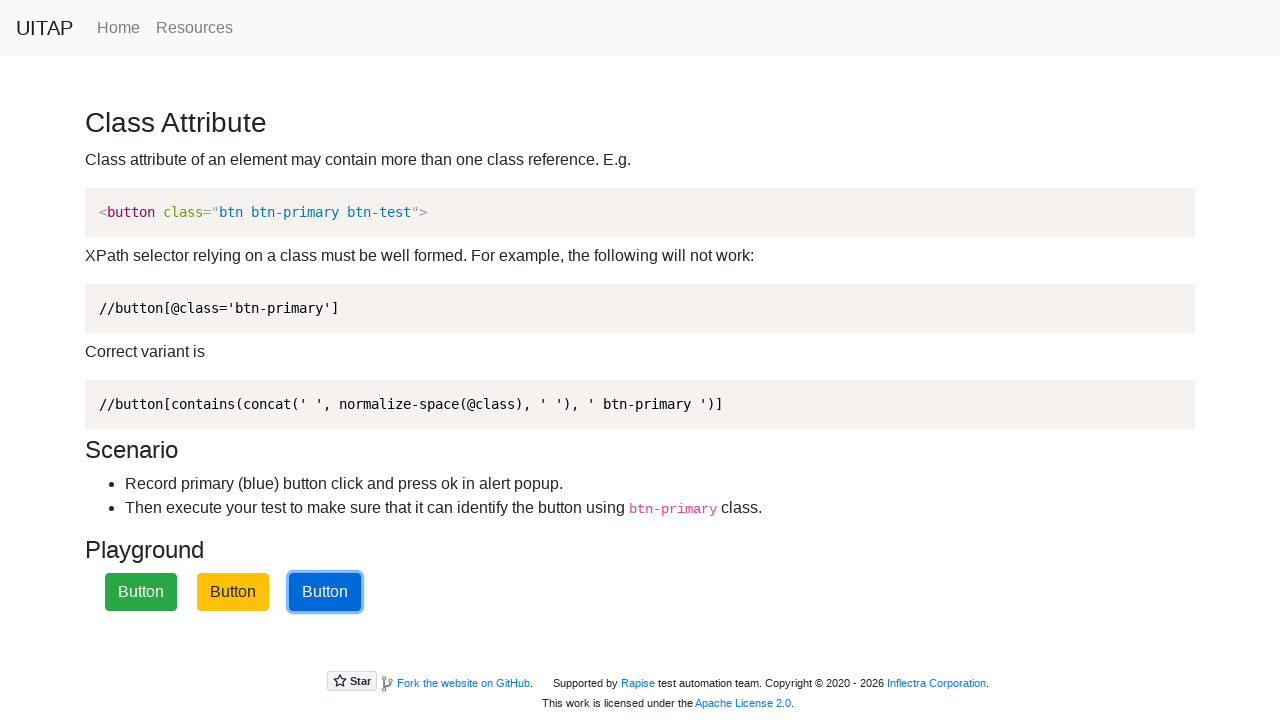

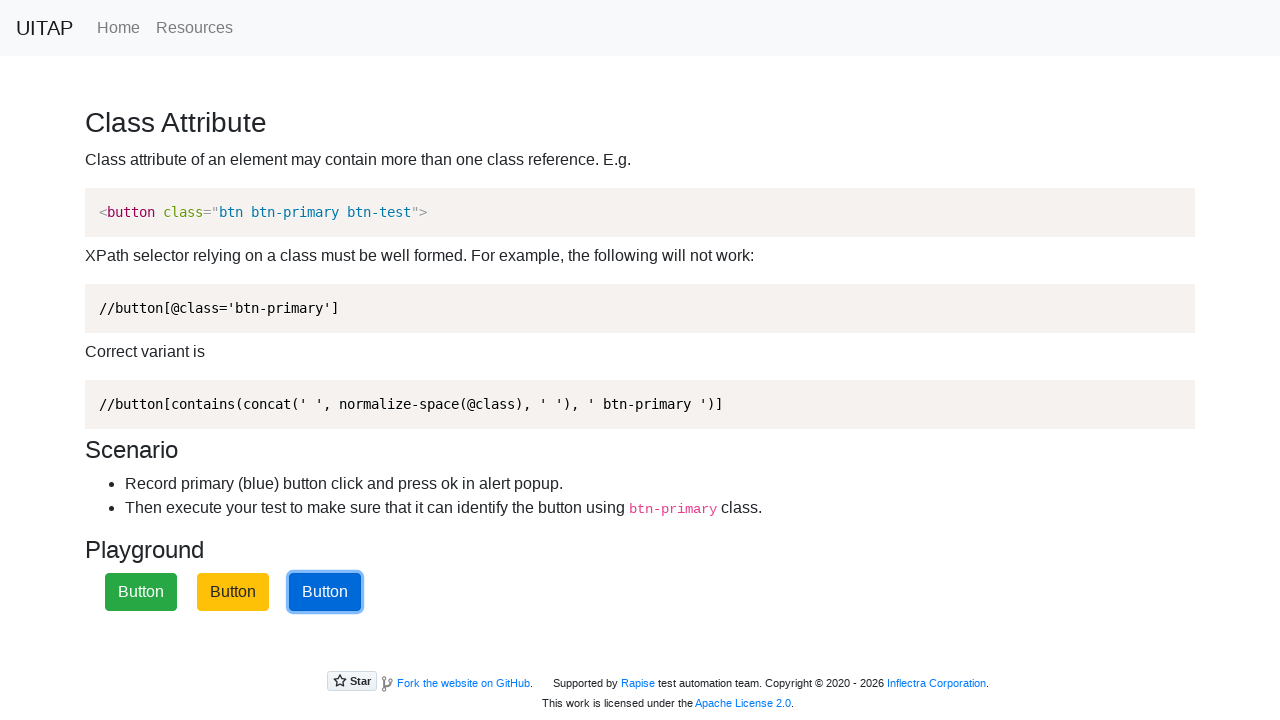